Tests static dropdown selection functionality by selecting the first option (index 1) from a dropdown menu on an automation practice page.

Starting URL: https://rahulshettyacademy.com/AutomationPractice/

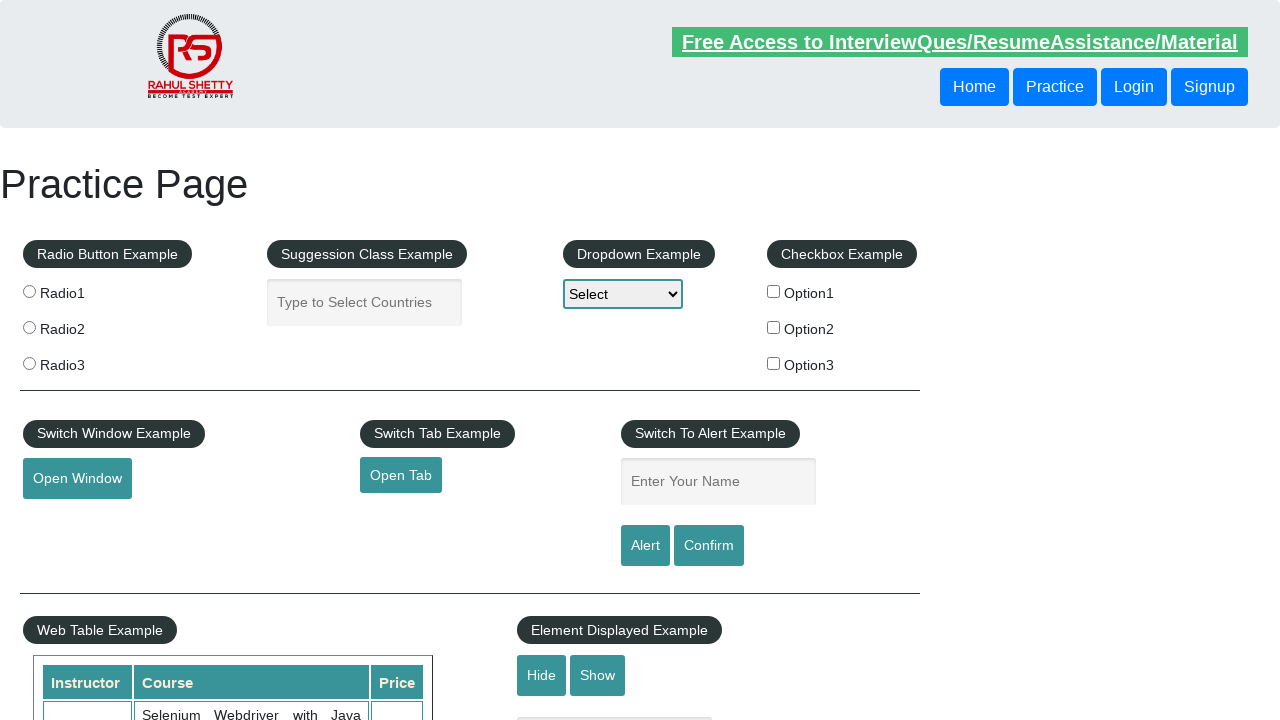

Navigated to automation practice page
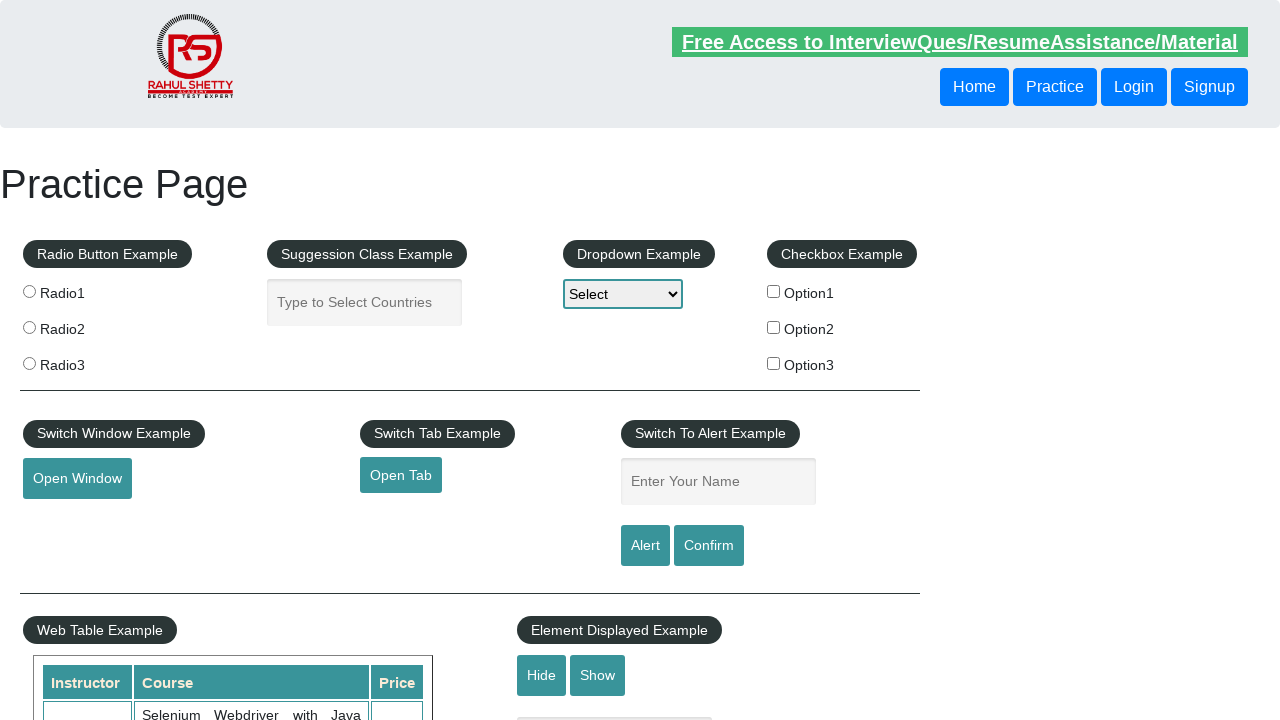

Selected first option (index 1) from static dropdown menu on #dropdown-class-example
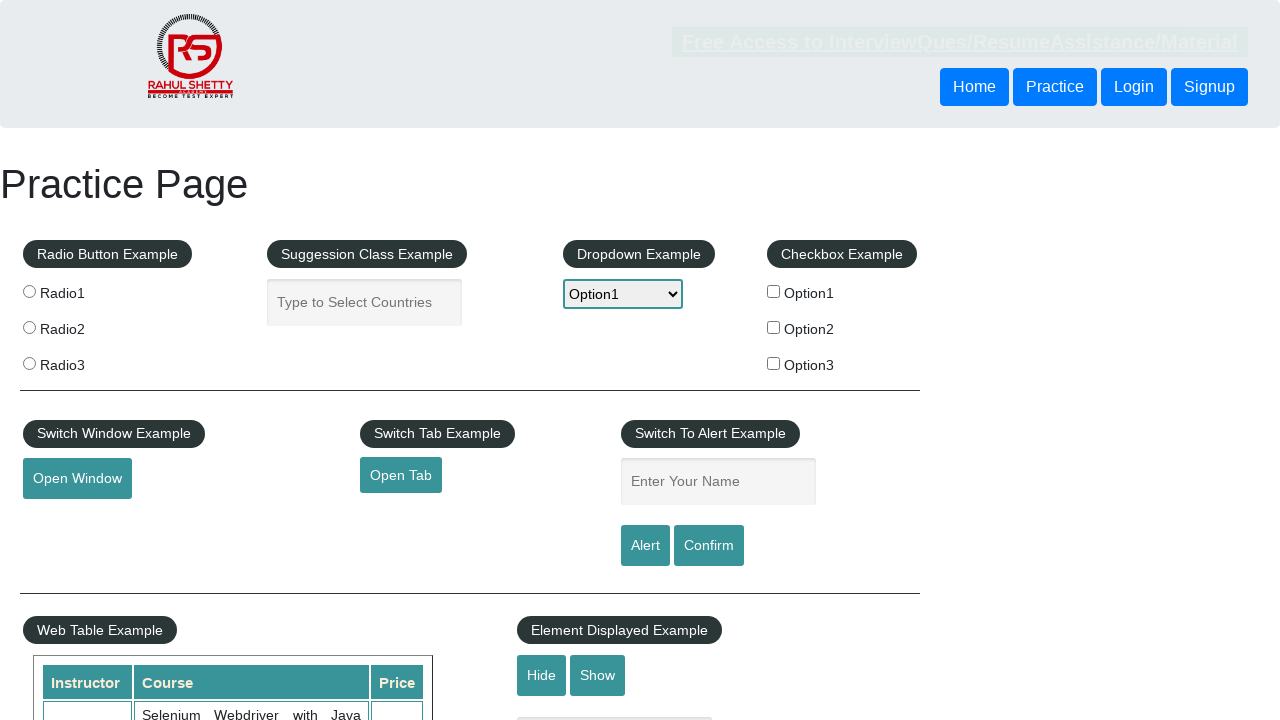

Waited 1 second to observe dropdown selection
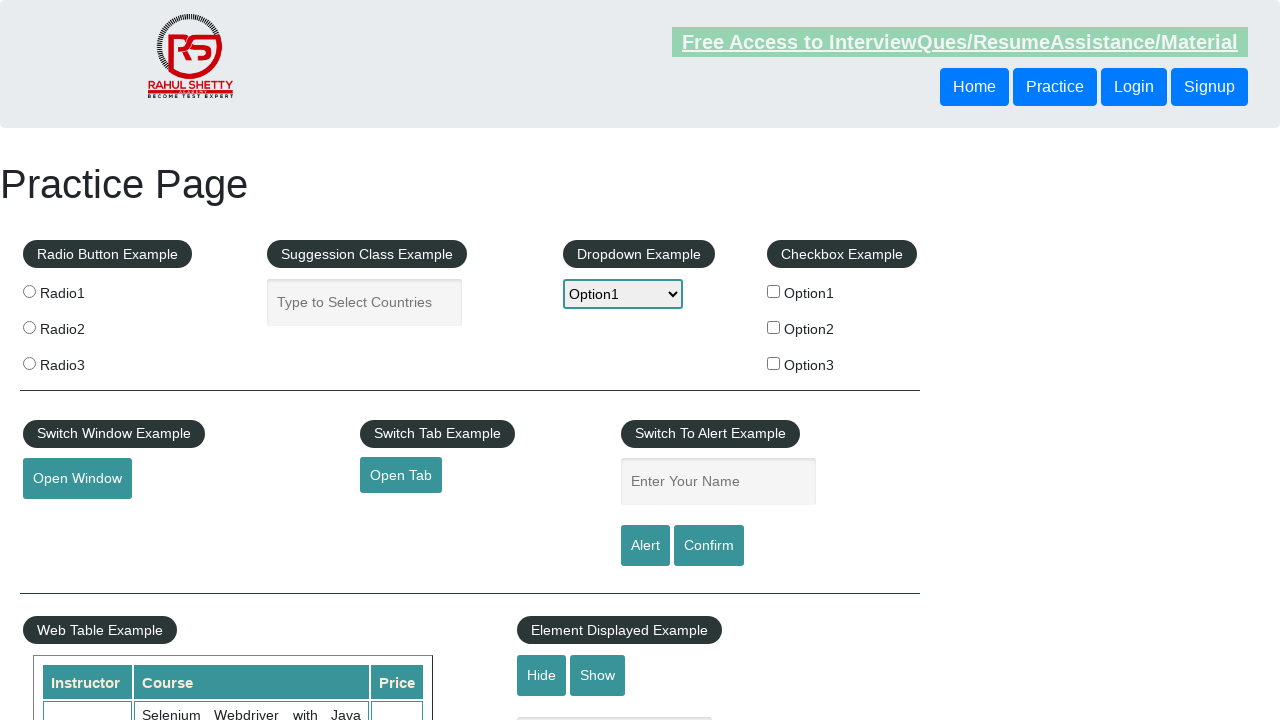

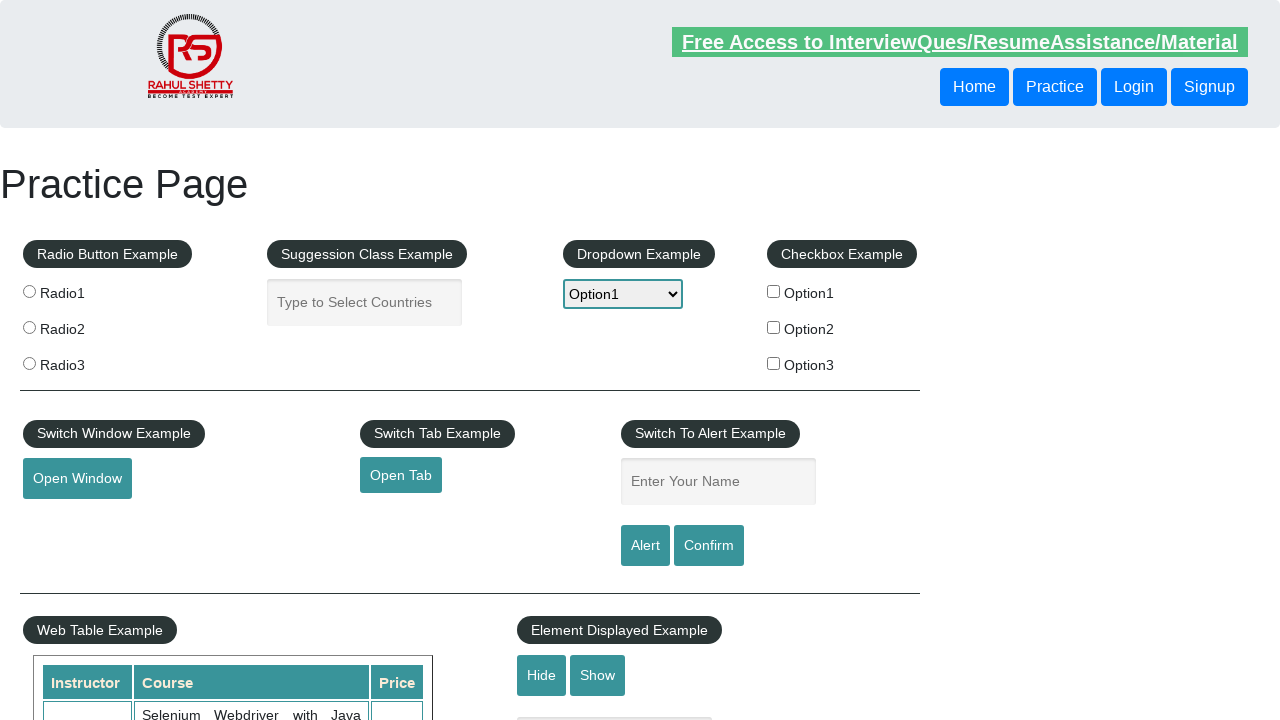